Tests clearing the complete state of all items by checking and unchecking the toggle all

Starting URL: https://demo.playwright.dev/todomvc

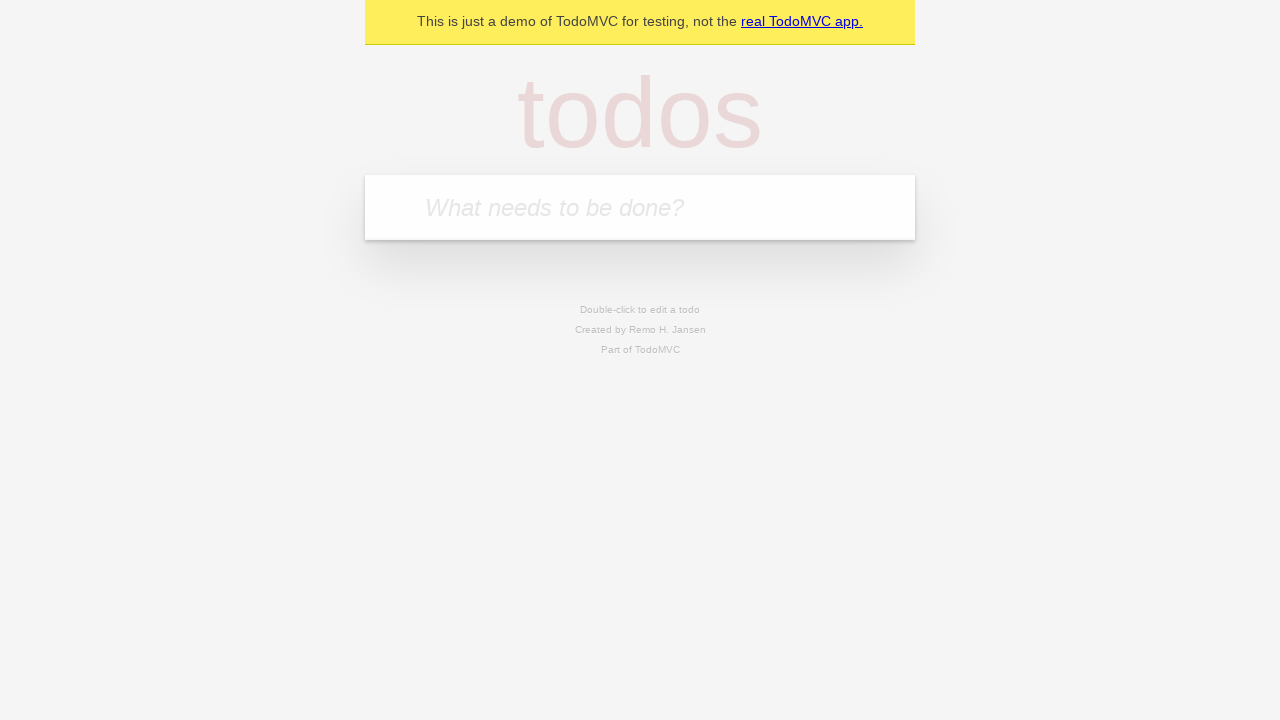

Filled input field with 'buy some cheese' on internal:attr=[placeholder="What needs to be done?"i]
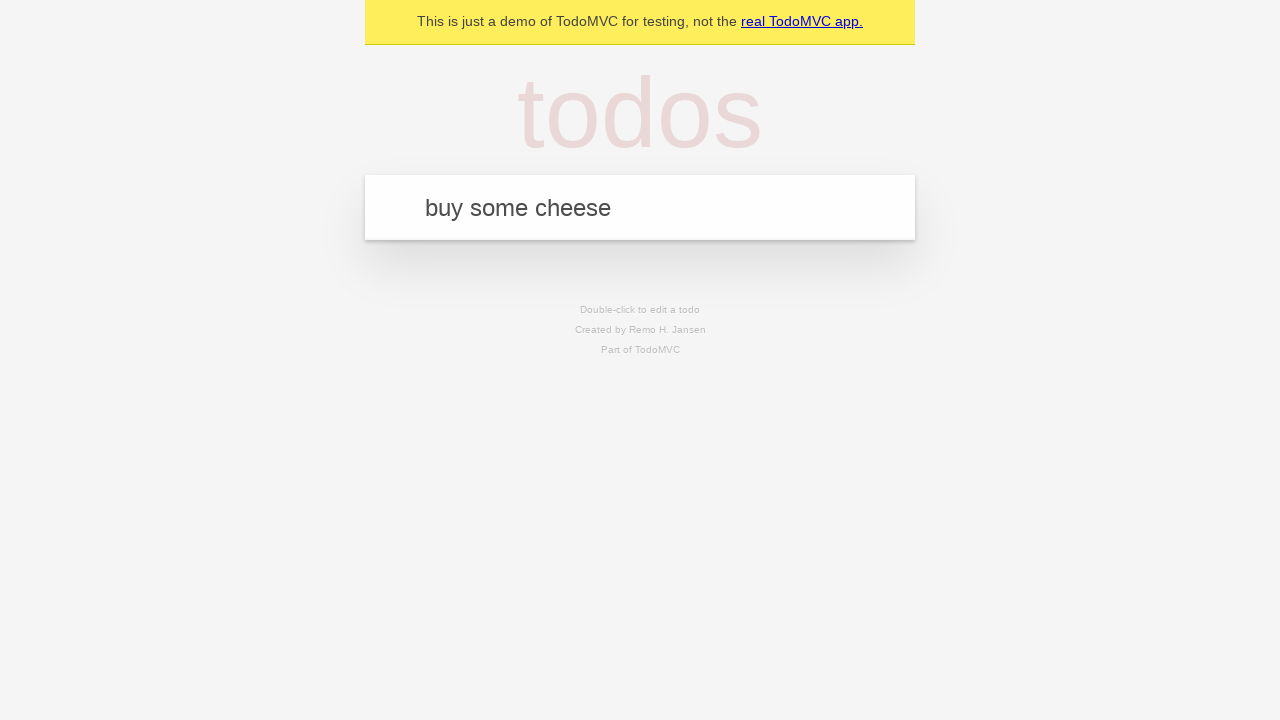

Pressed Enter to add first todo item on internal:attr=[placeholder="What needs to be done?"i]
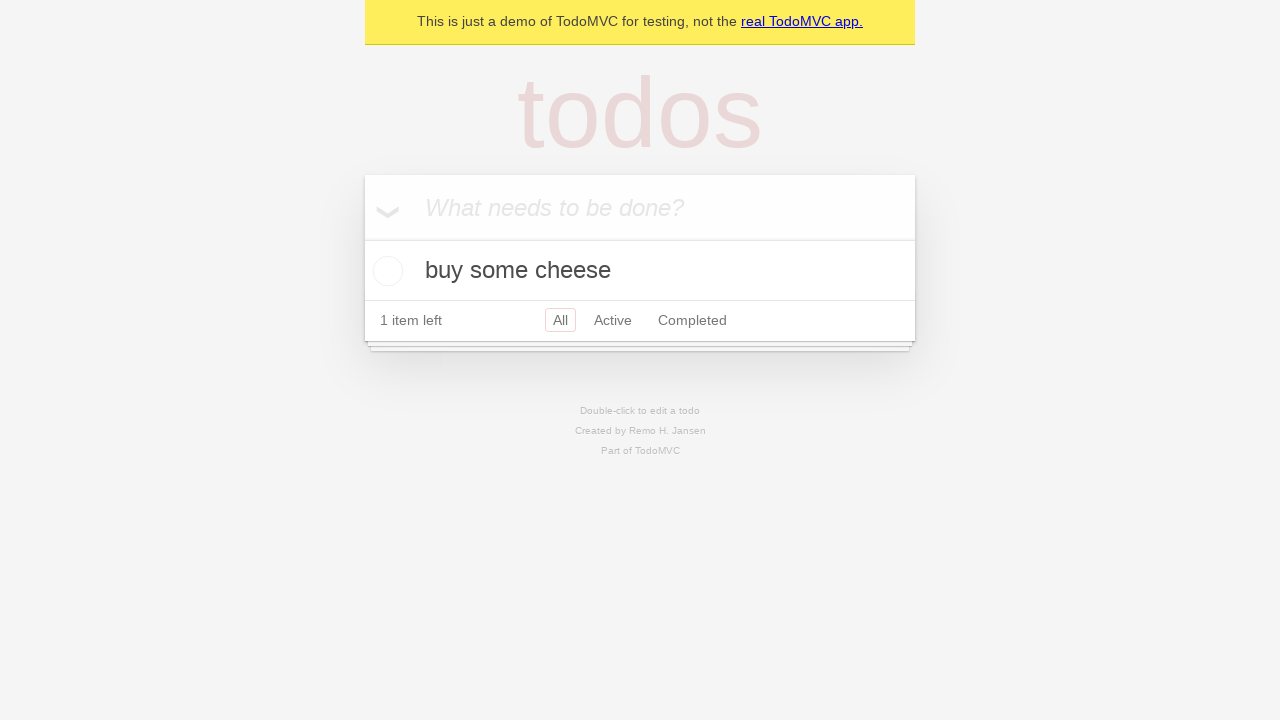

Filled input field with 'feed the cat' on internal:attr=[placeholder="What needs to be done?"i]
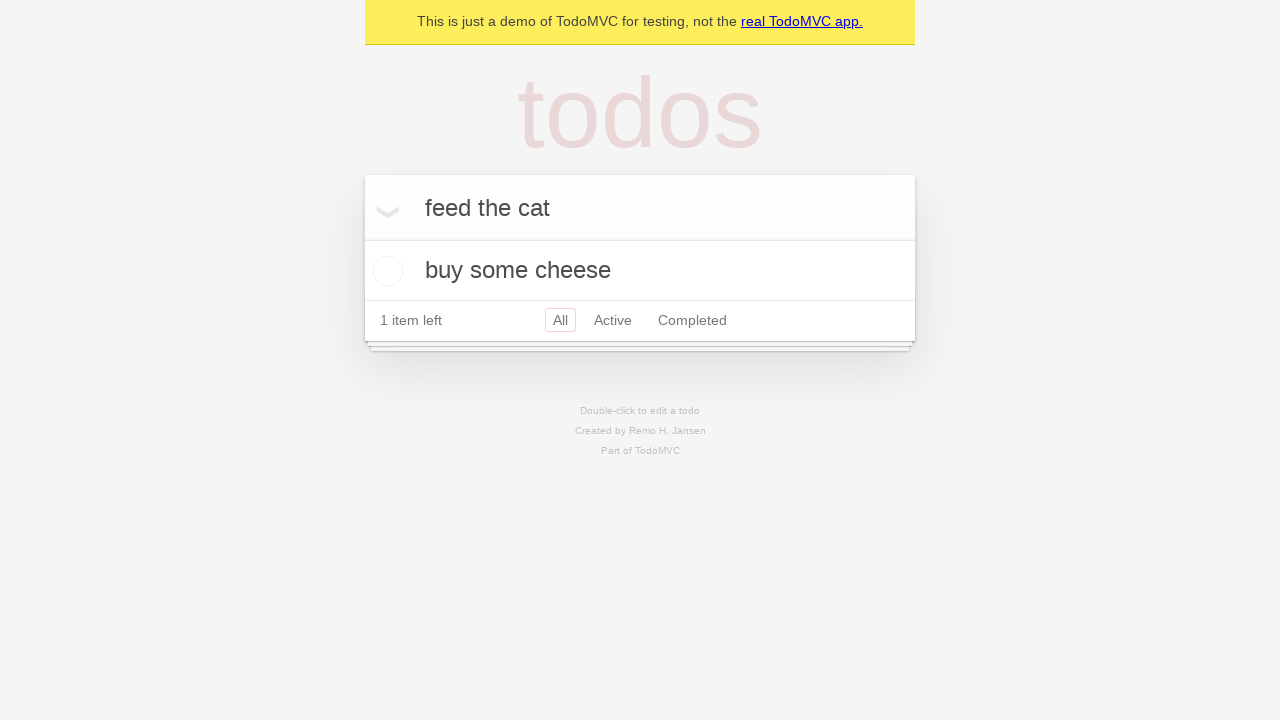

Pressed Enter to add second todo item on internal:attr=[placeholder="What needs to be done?"i]
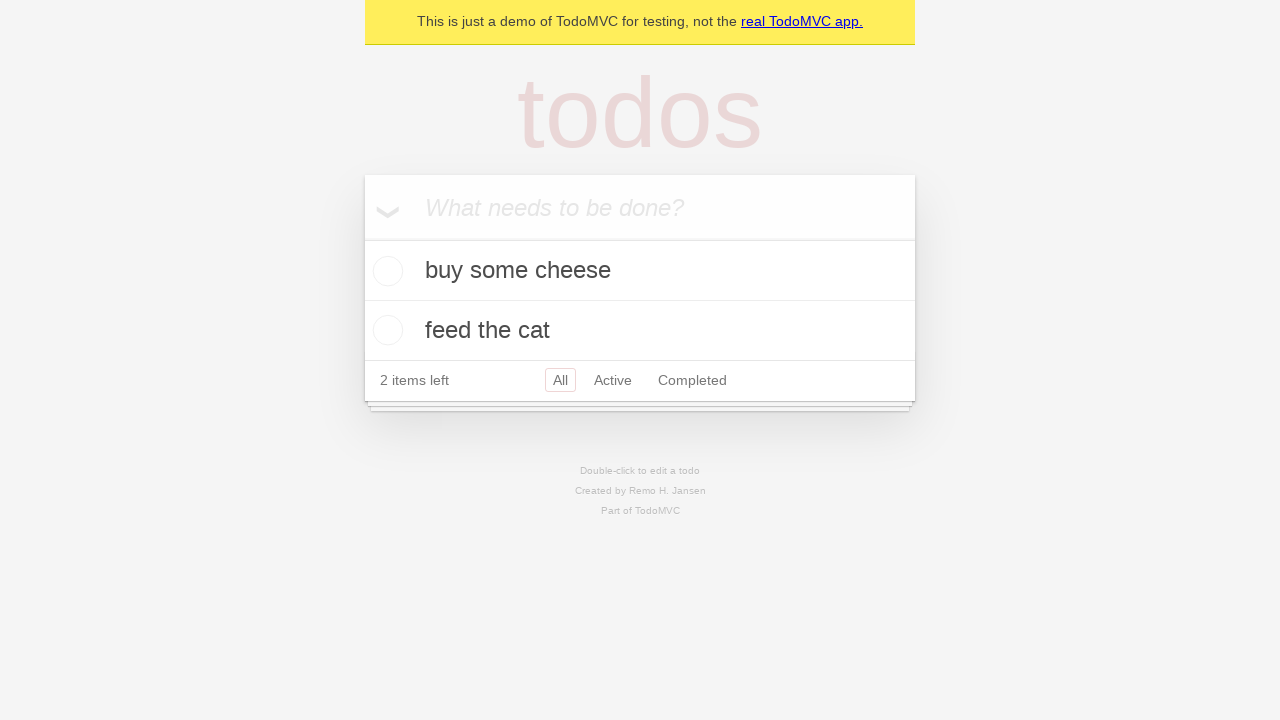

Filled input field with 'book a doctors appointment' on internal:attr=[placeholder="What needs to be done?"i]
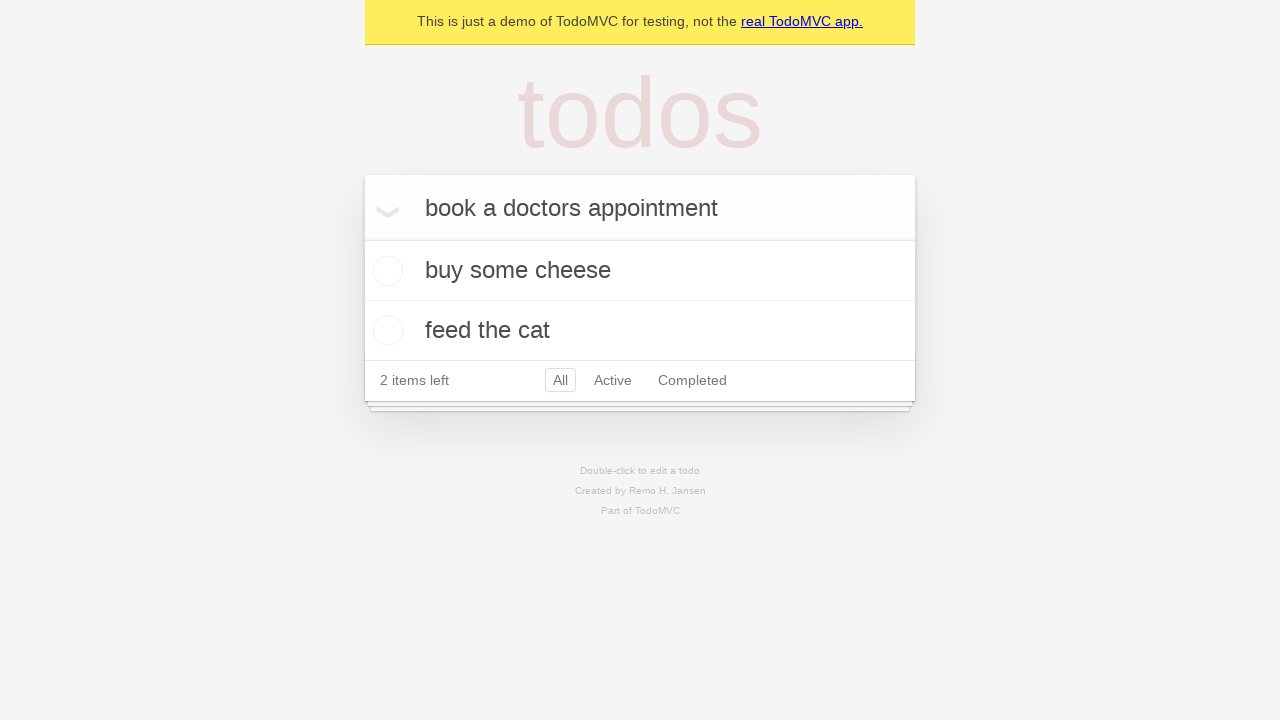

Pressed Enter to add third todo item on internal:attr=[placeholder="What needs to be done?"i]
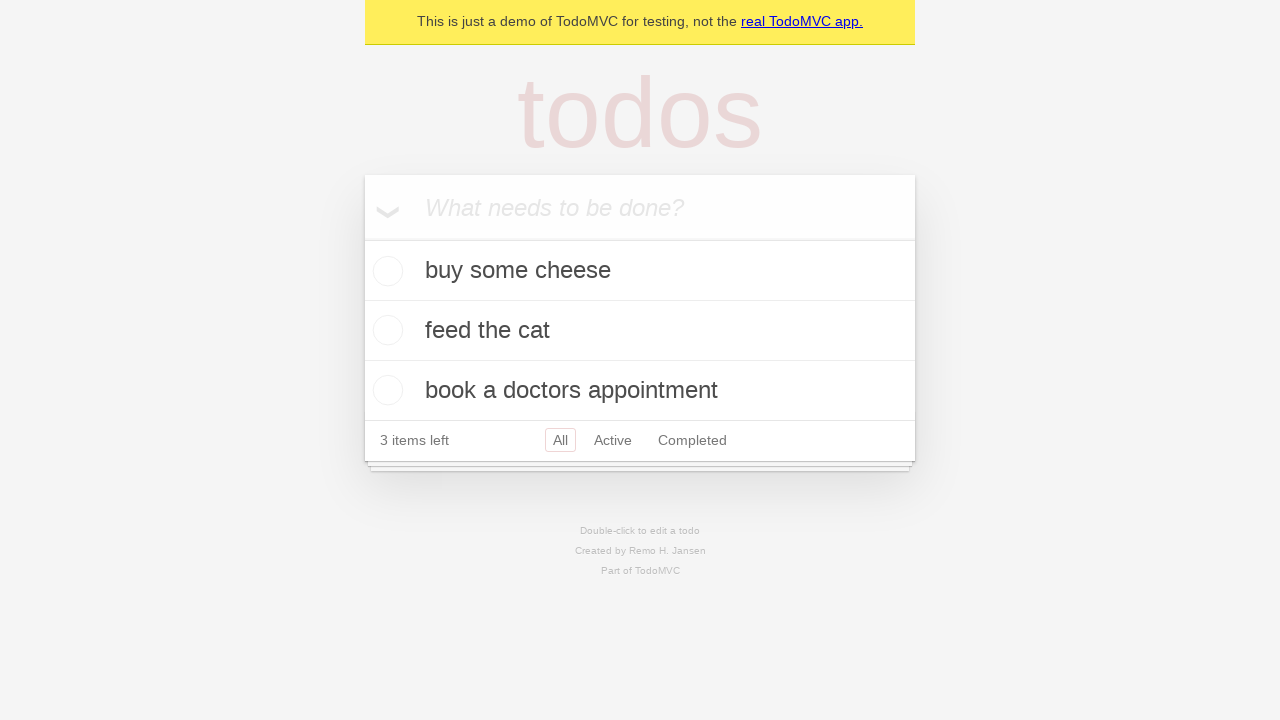

Checked 'Mark all as complete' toggle to mark all items as complete at (362, 238) on internal:label="Mark all as complete"i
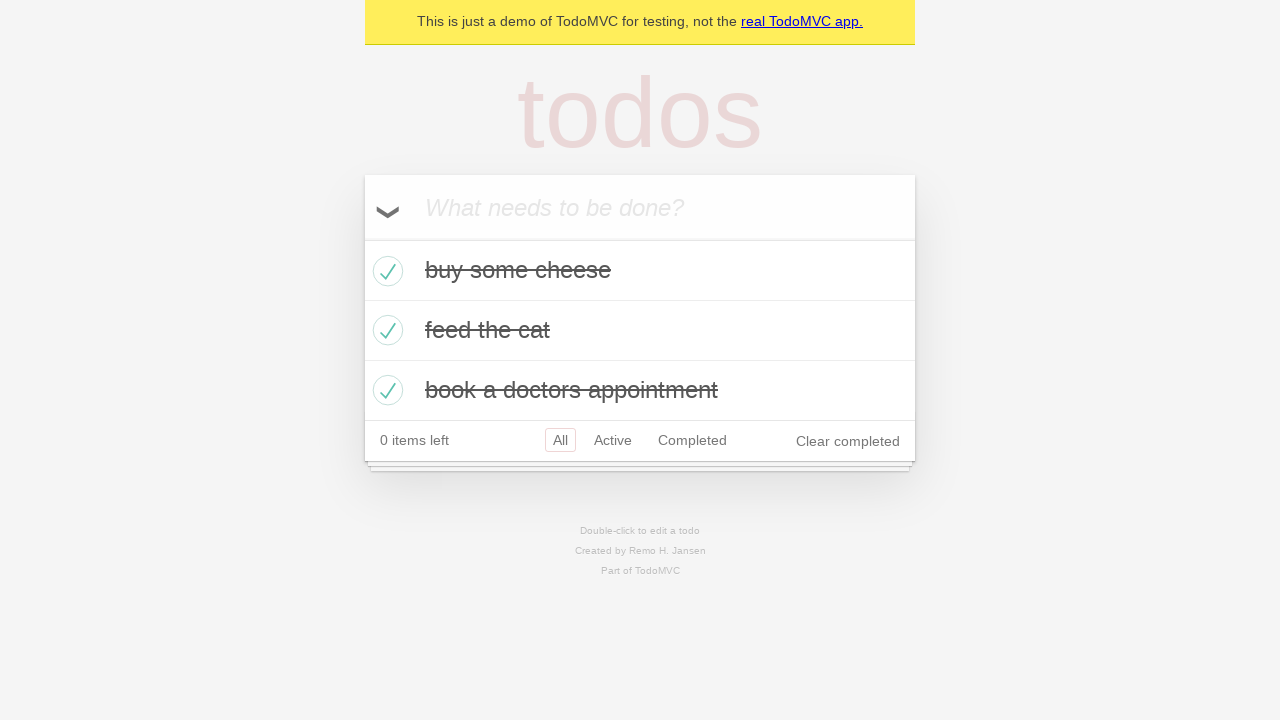

Unchecked 'Mark all as complete' toggle to clear completion state of all items at (362, 238) on internal:label="Mark all as complete"i
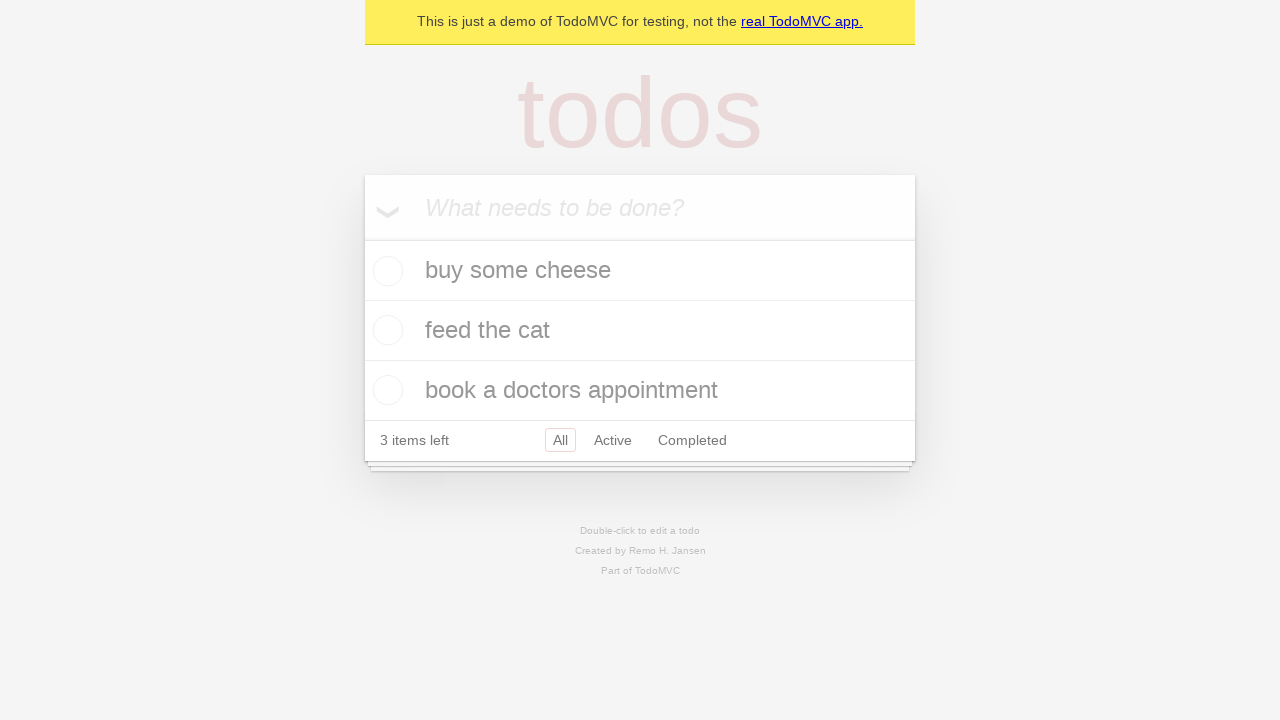

Waited for todo items to be visible on the page
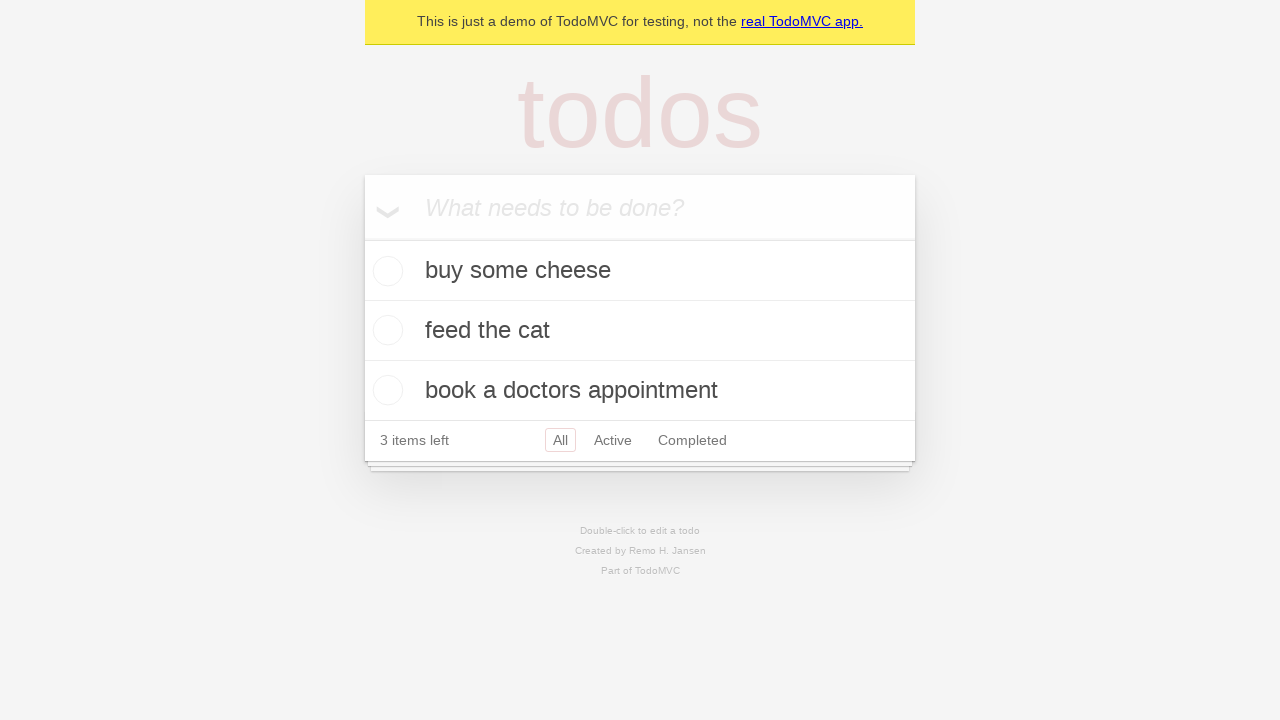

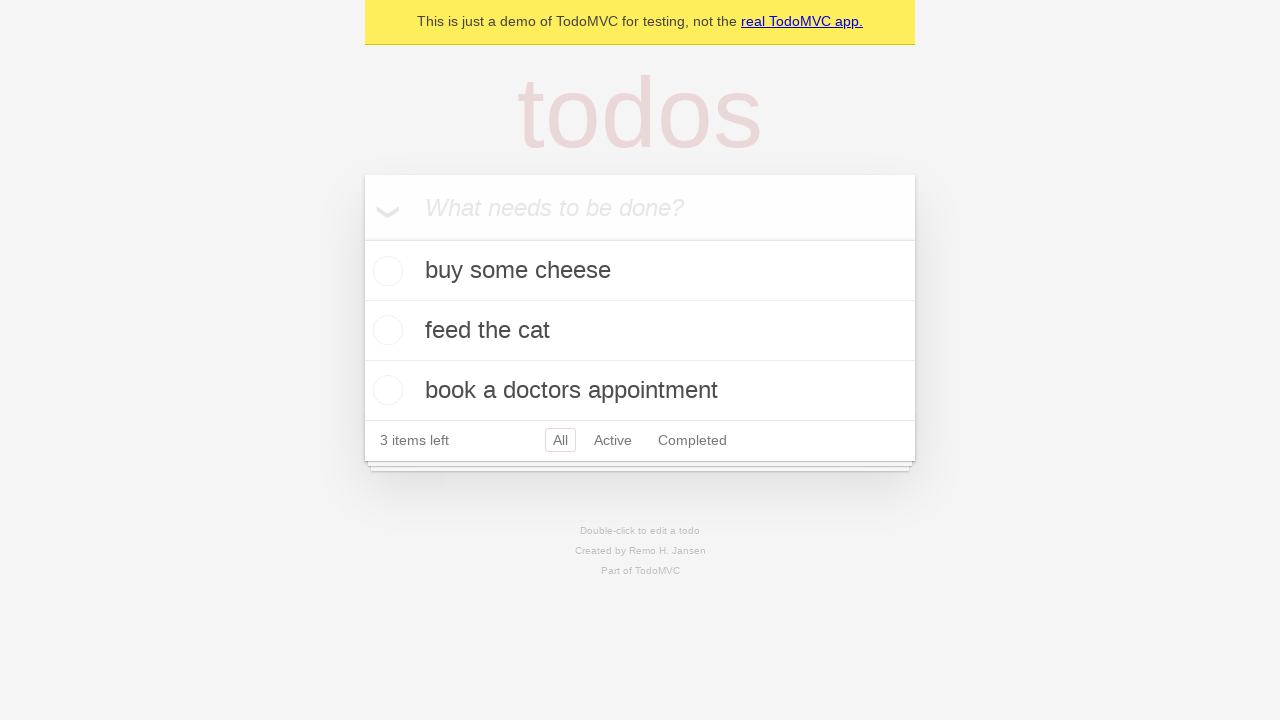